Tests multiple window handling by clicking a Help link that opens a new window, then switching between the parent and child windows to verify proper window management.

Starting URL: https://accounts.google.com/signup/v2/webcreateaccount?hl=en&flowName=GlifWebSignIn&flowEntry=SignUp

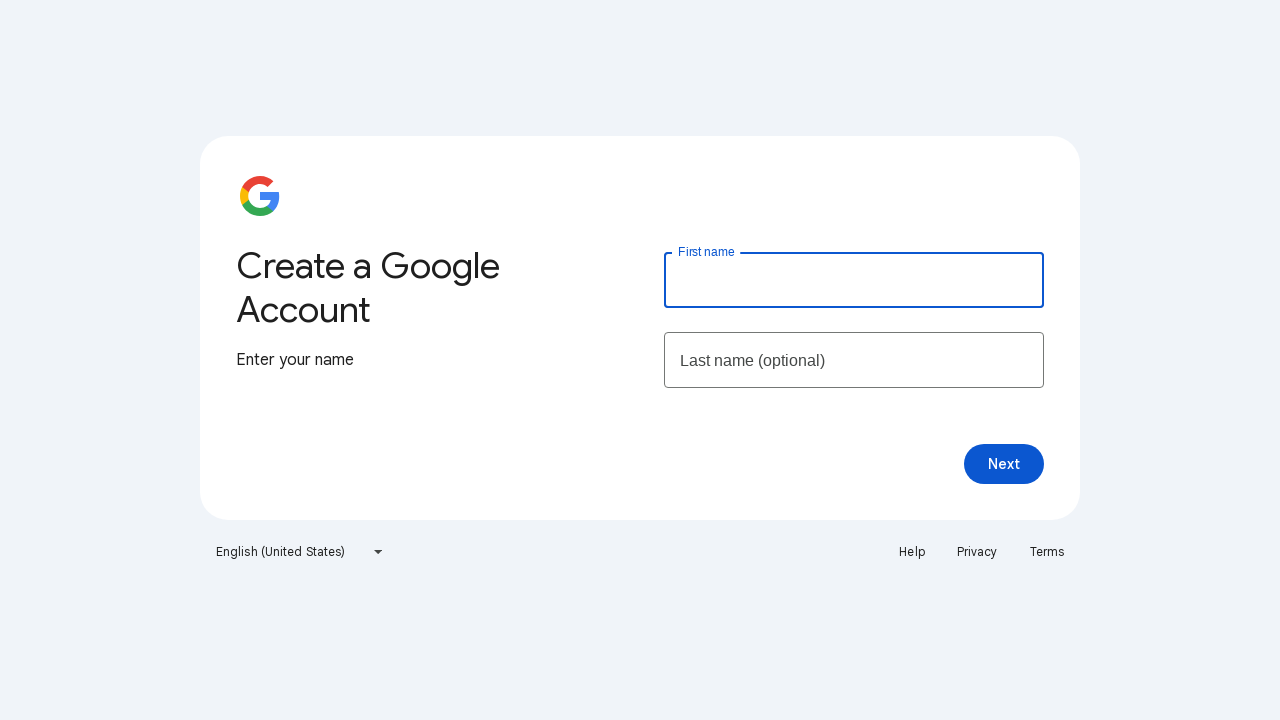

Set viewport size to 1920x1080
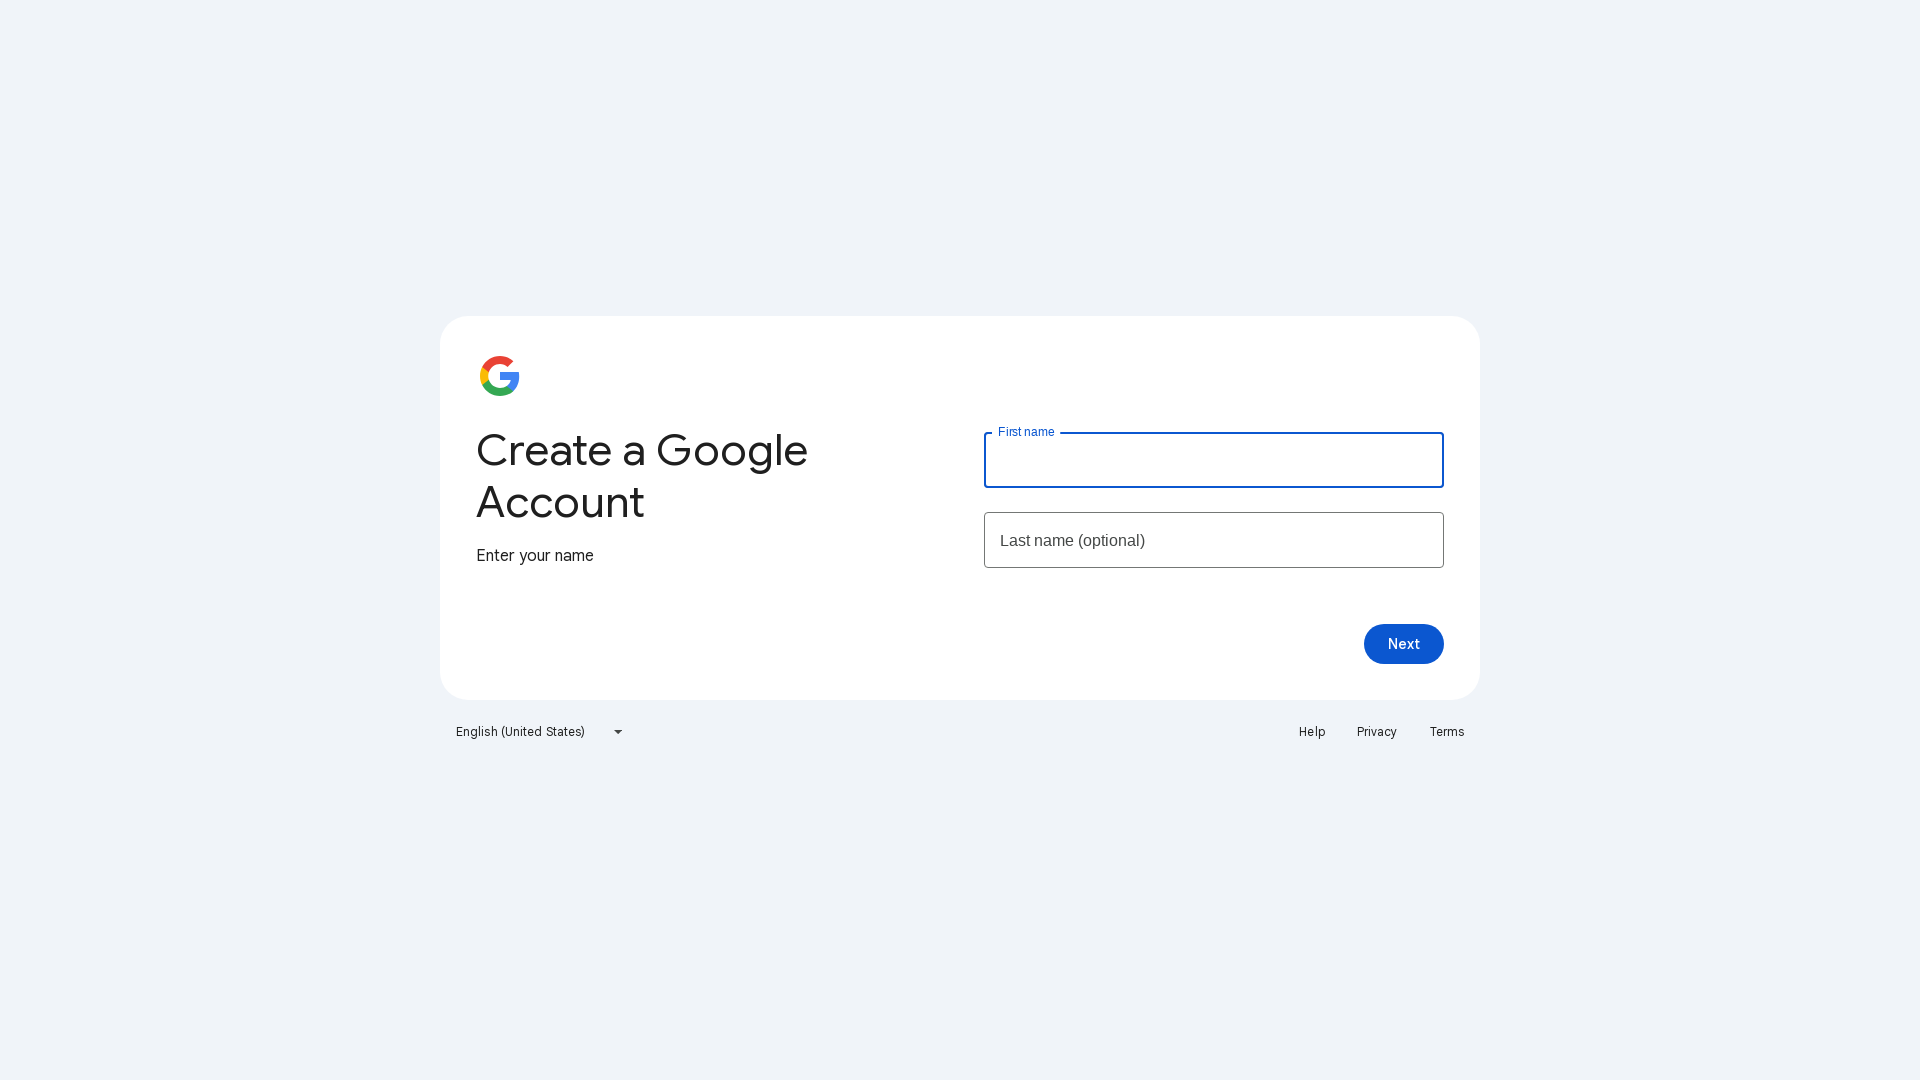

Clicked Help link to open new window at (1312, 732) on text=Help
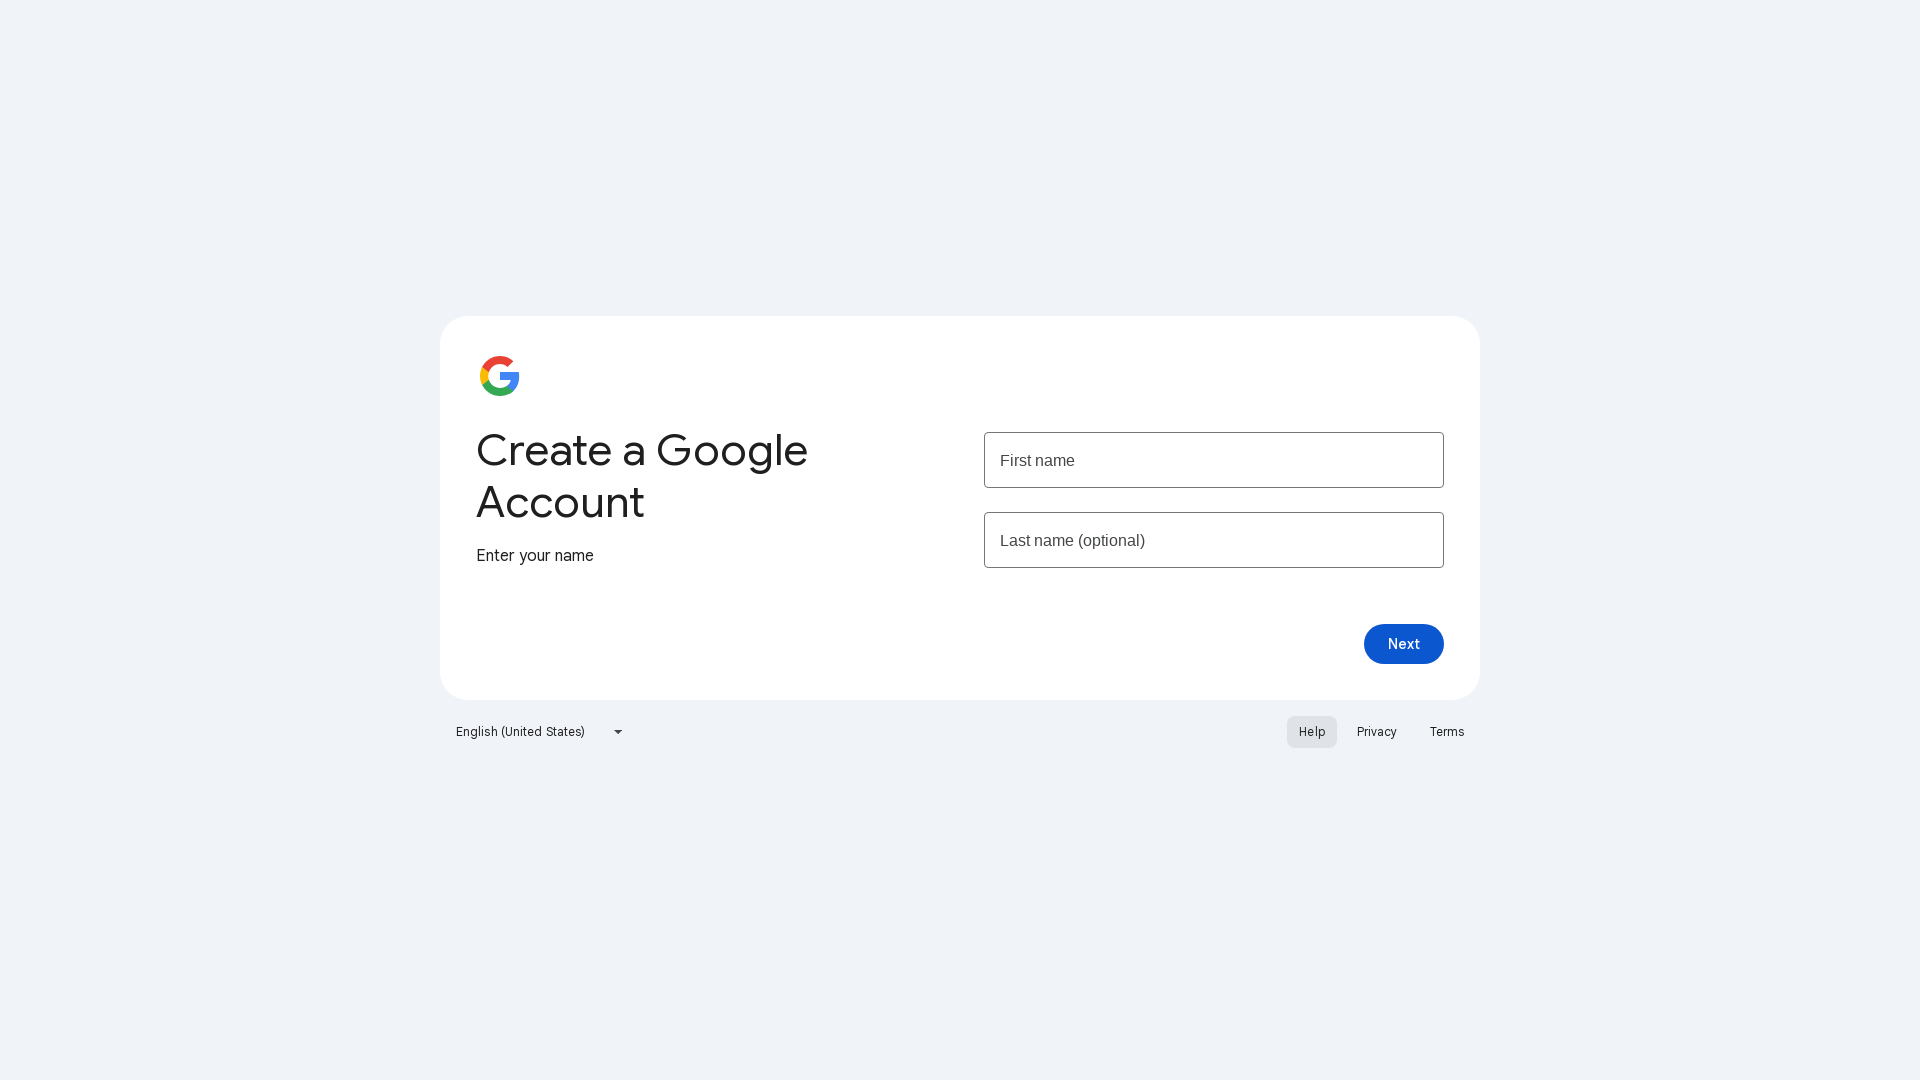

Captured new child window/page
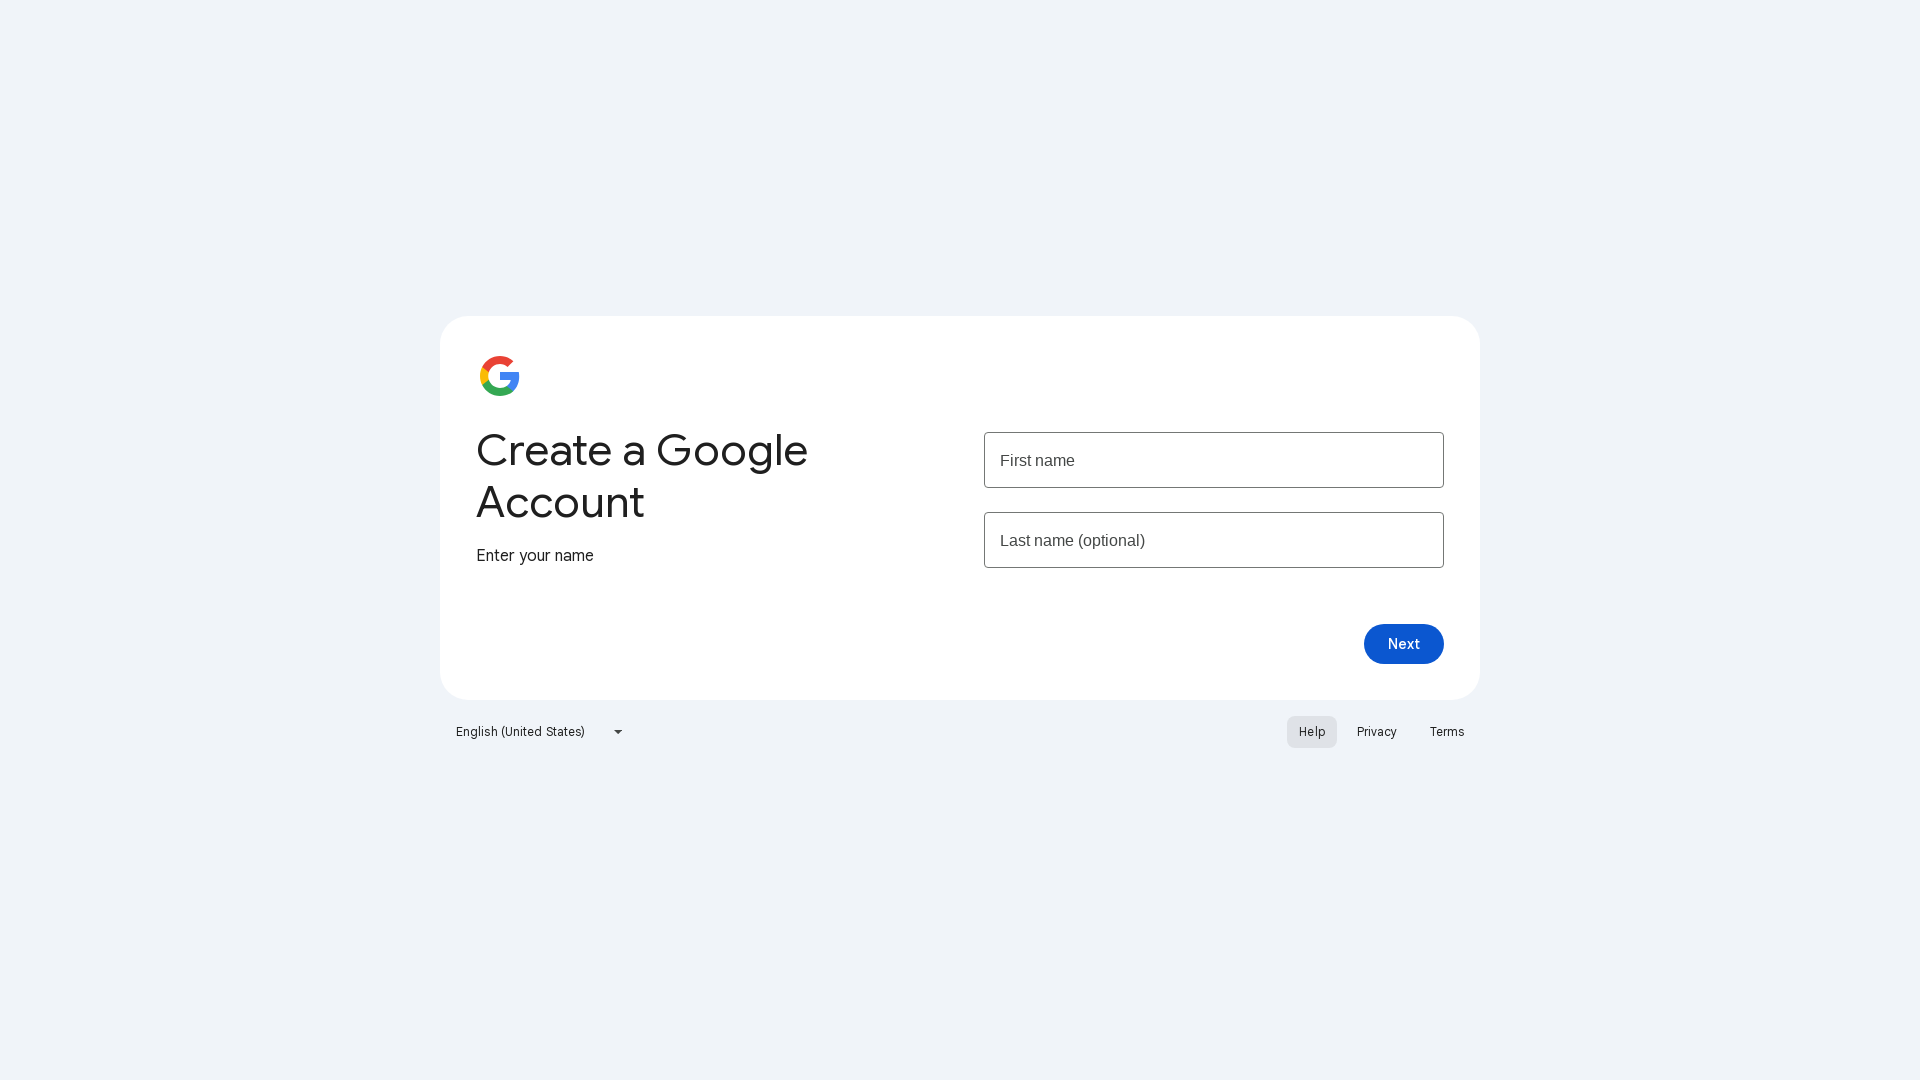

Child page finished loading
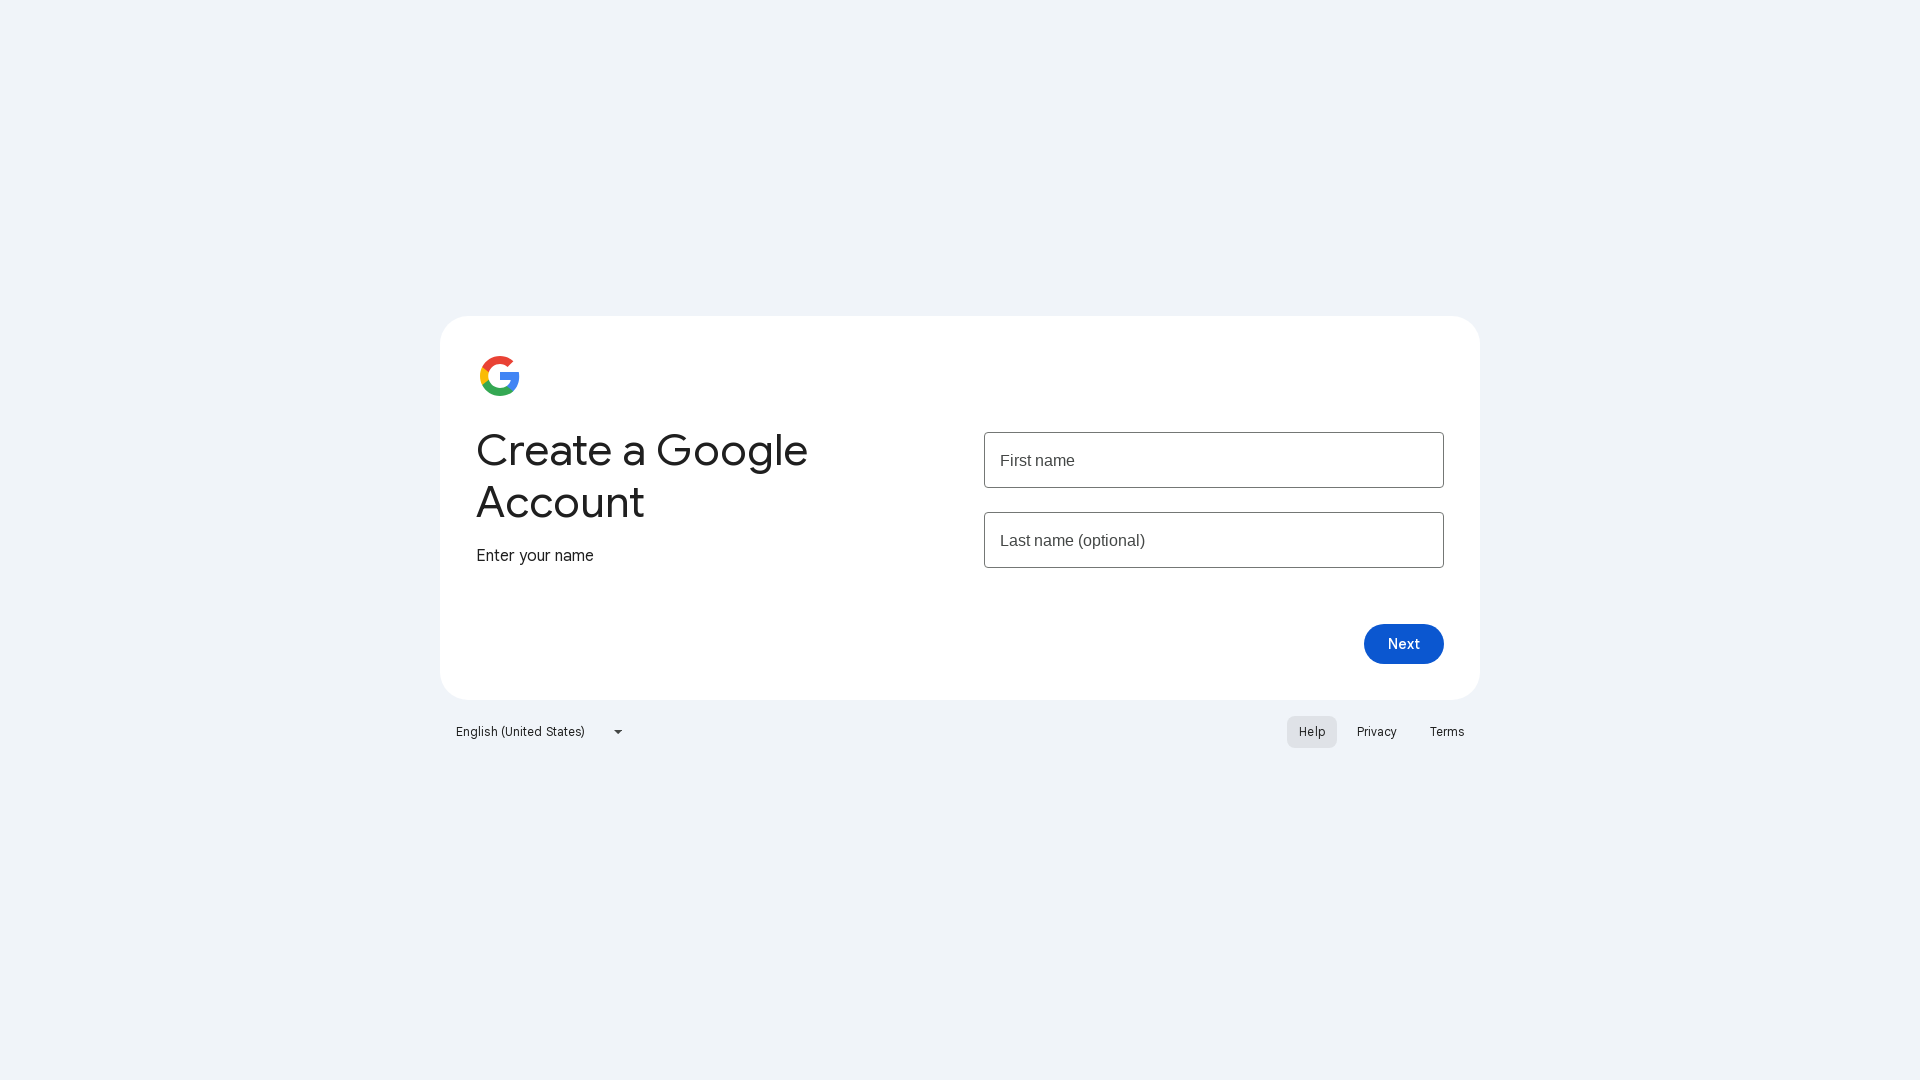

Retrieved child window title: Google Account Help
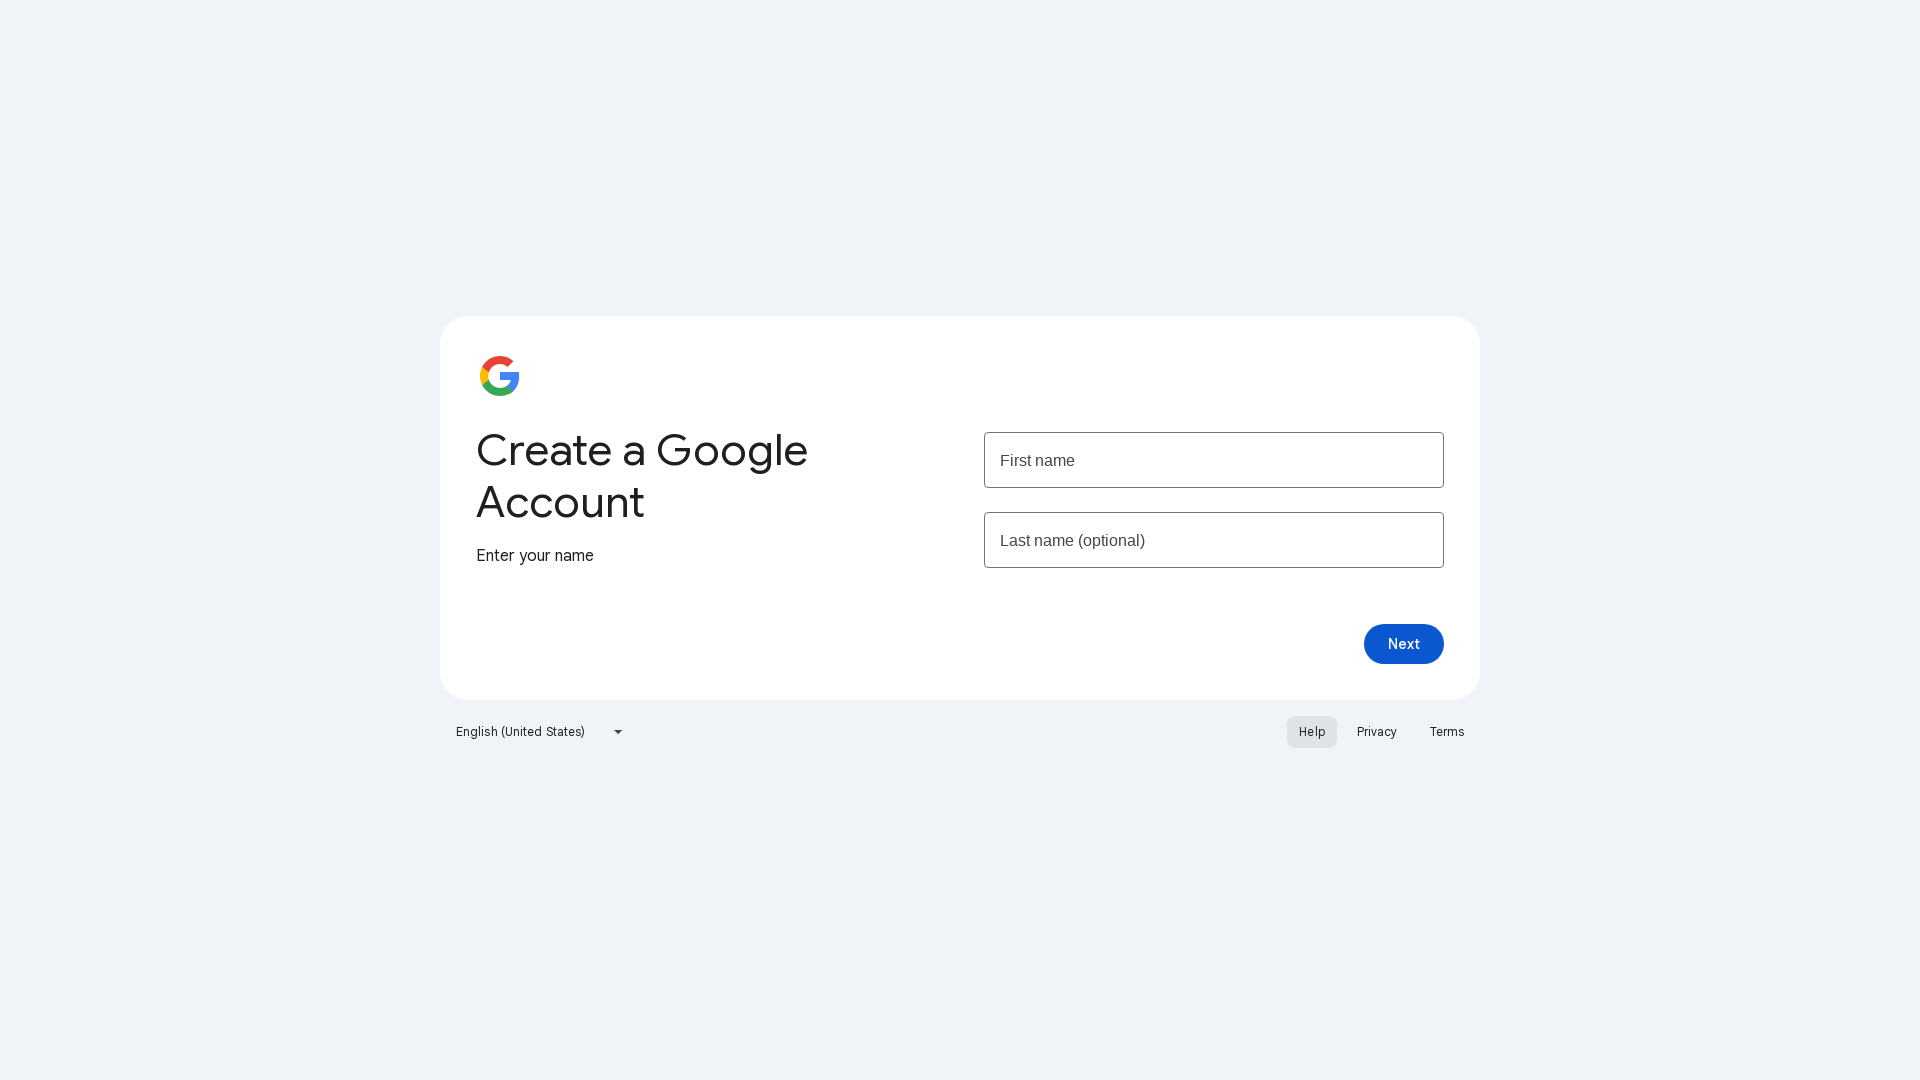

Retrieved parent window title: Create your Google Account
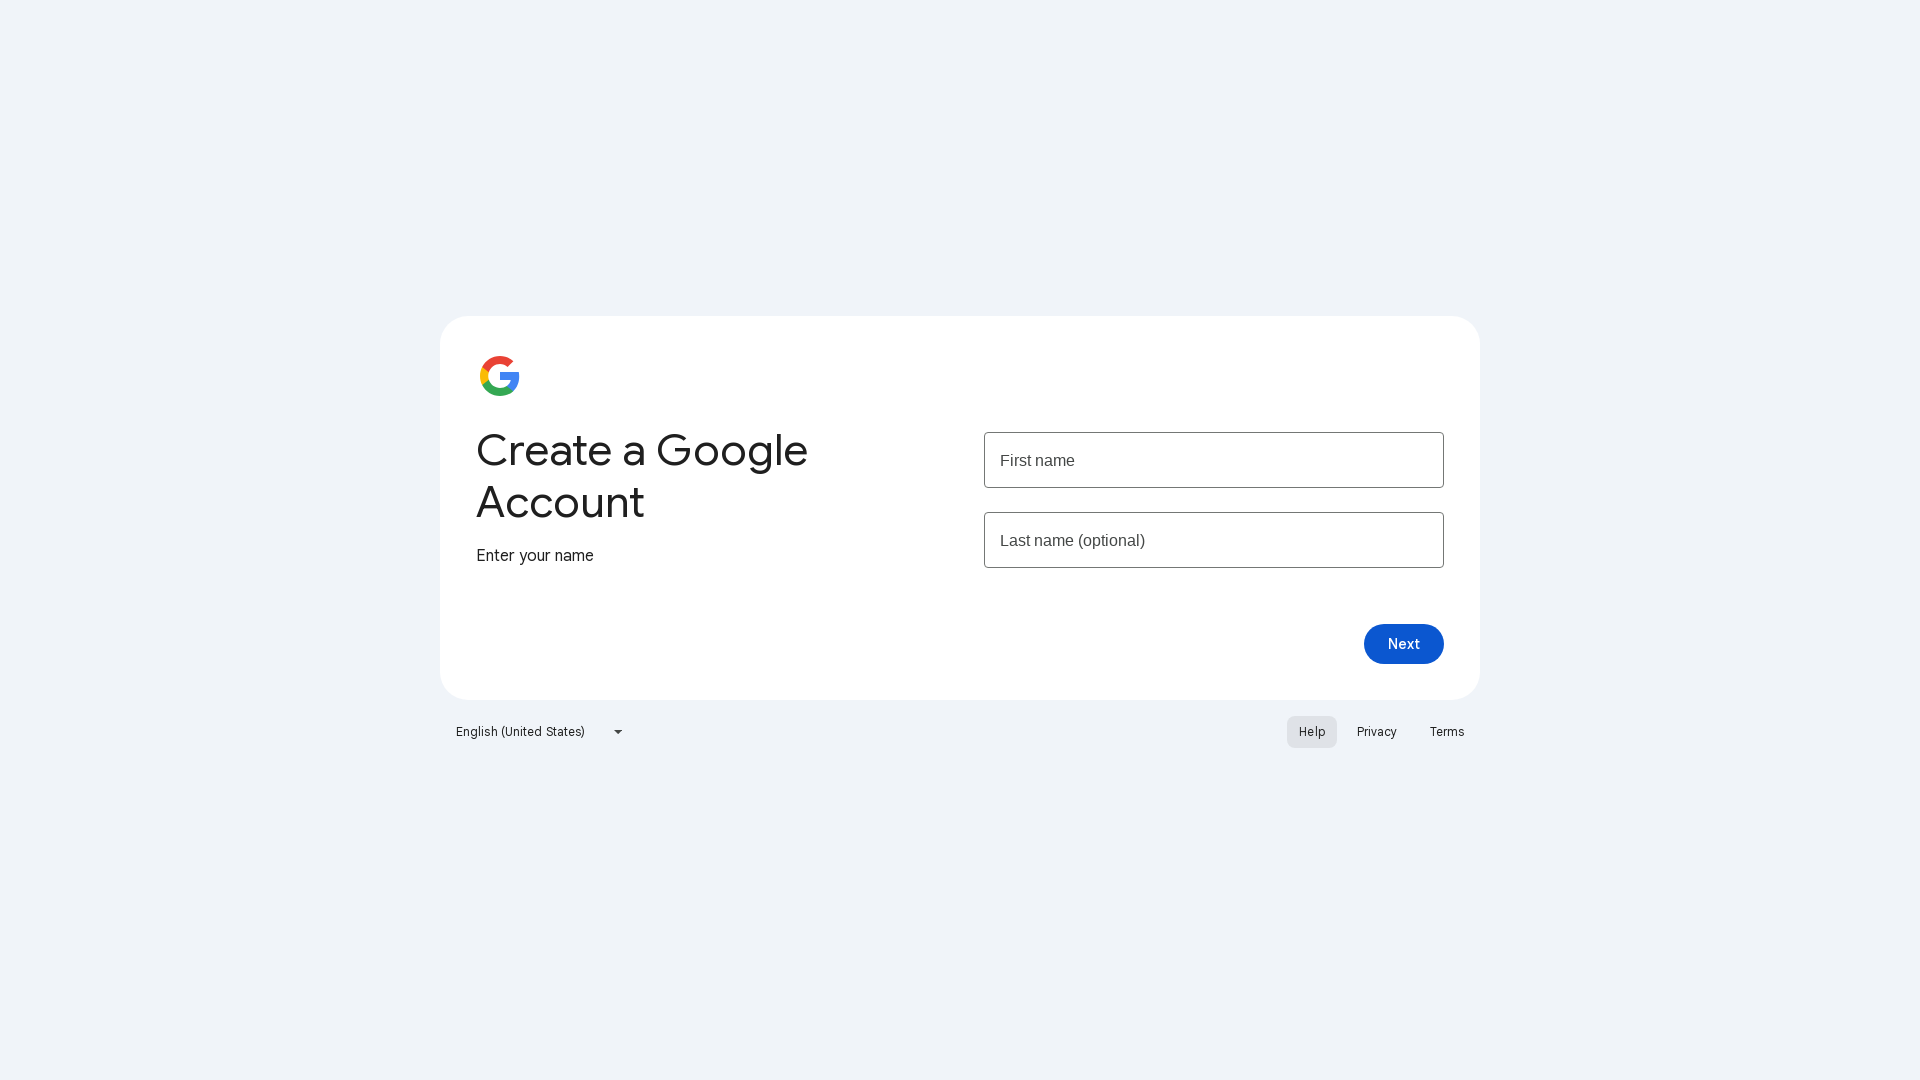

Closed child window
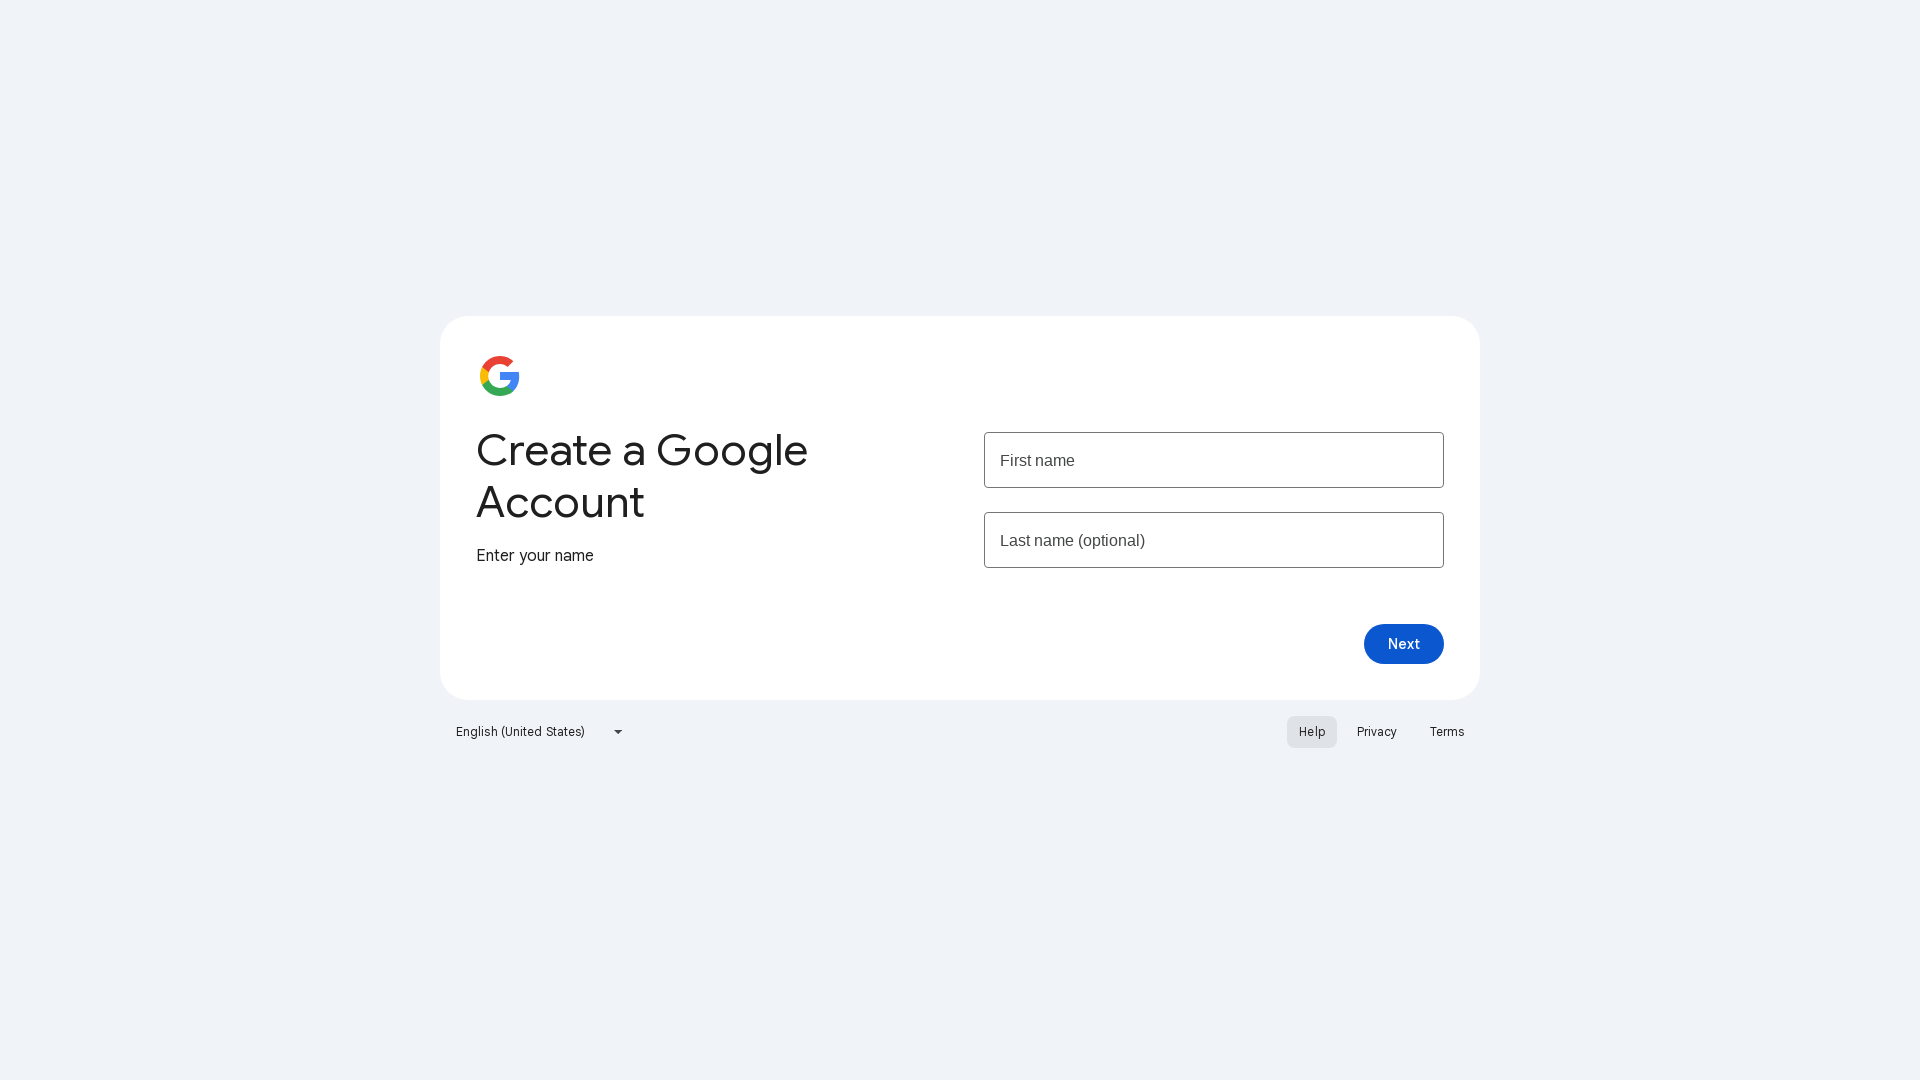

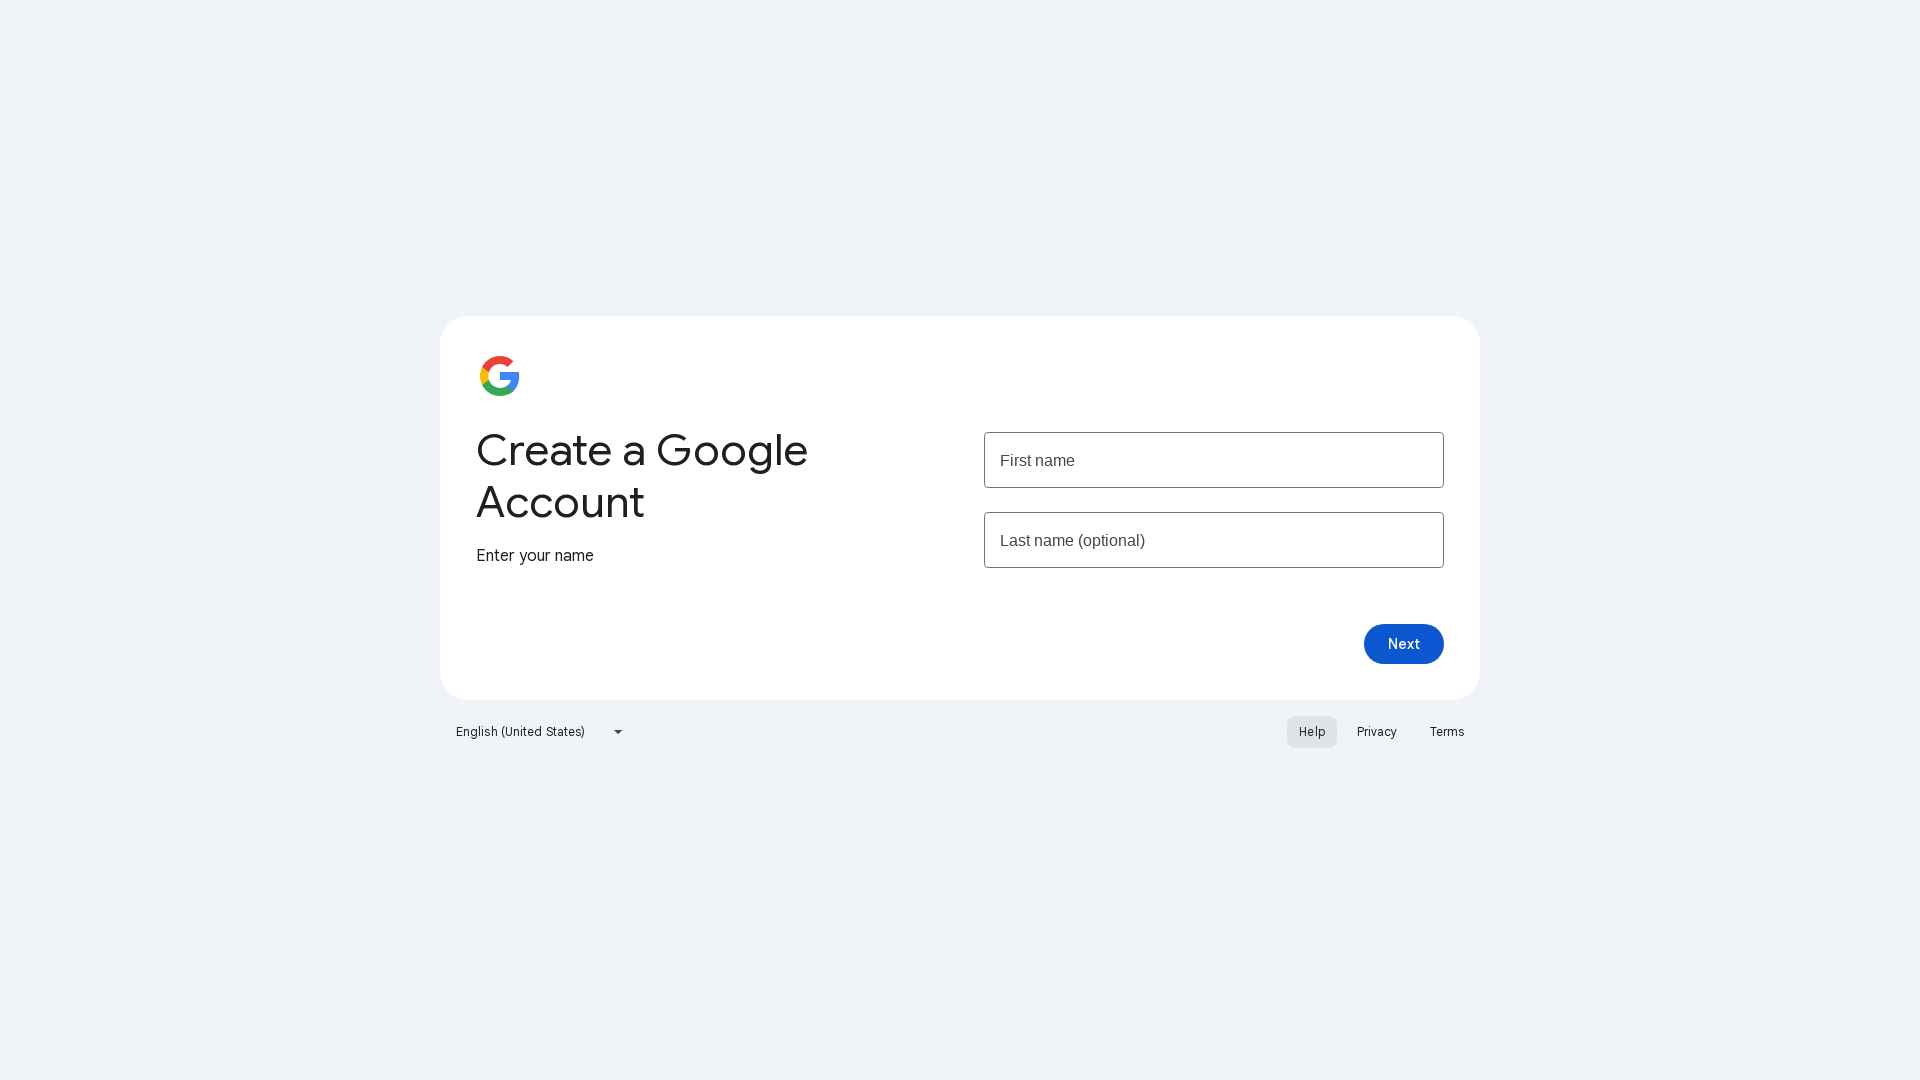